Tests mouse interaction functionality by performing a double-click on a button, accepting the resulting alert, and then performing a right-click (context click) on the same button.

Starting URL: https://www.automationtestinginsider.com/2019/08/textarea-textarea-element-defines-multi.html

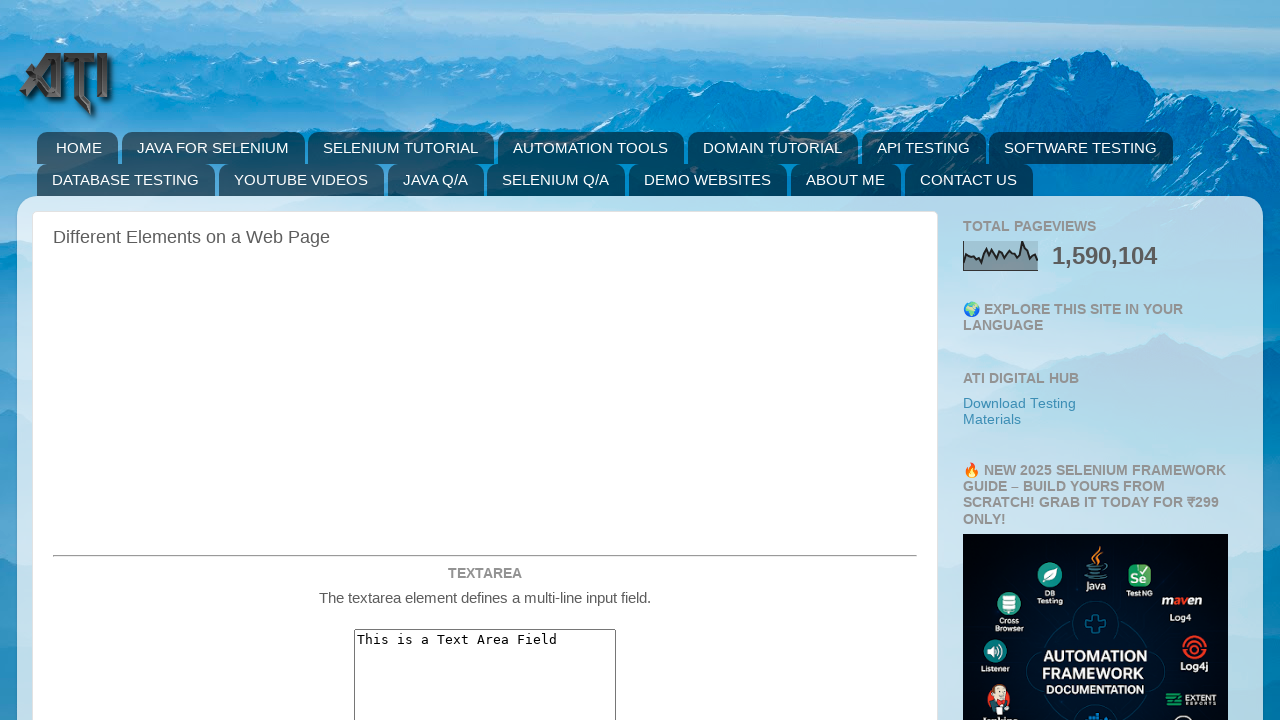

Located the double-click button element
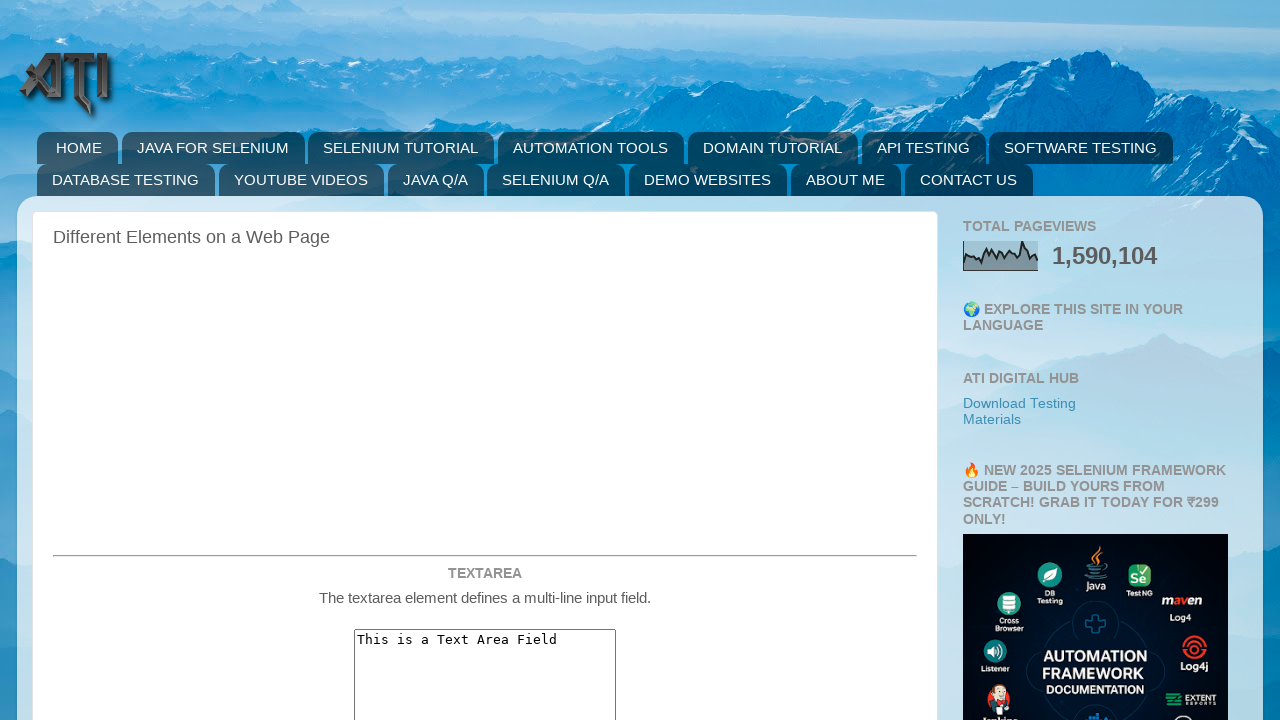

Performed double-click on the button at (485, 360) on #doubleClickBtn
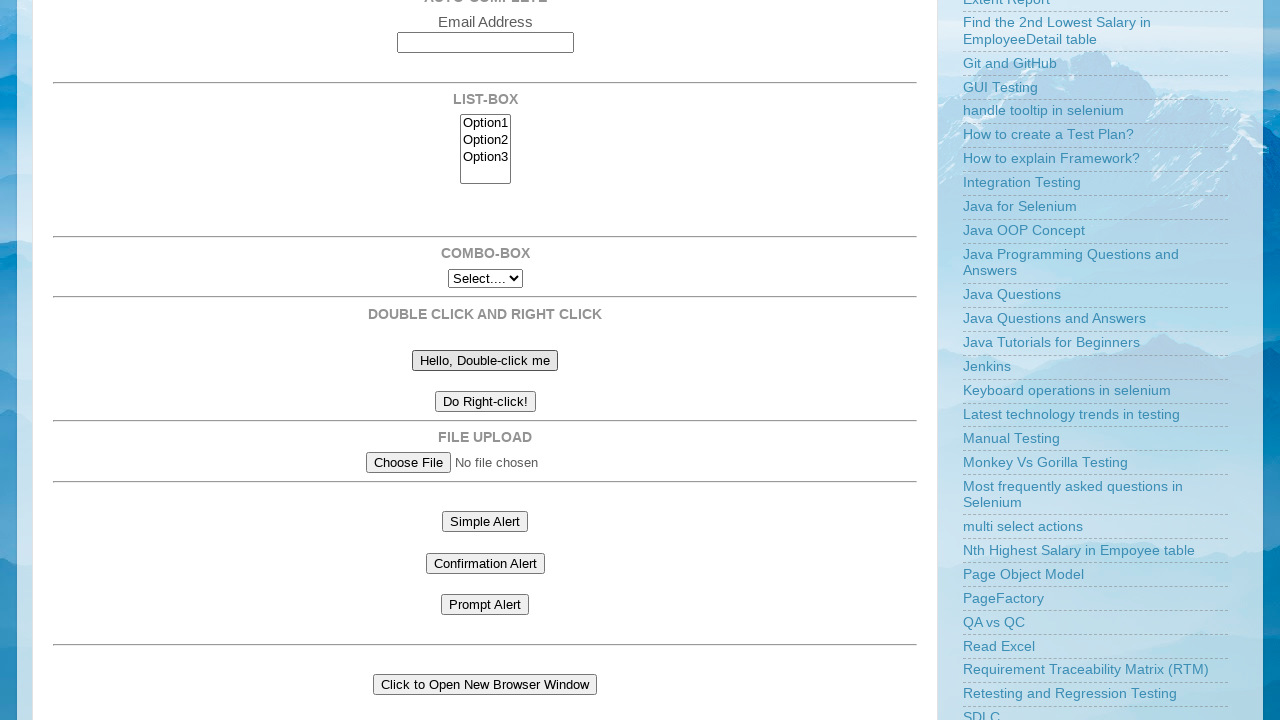

Set up dialog handler to accept alert
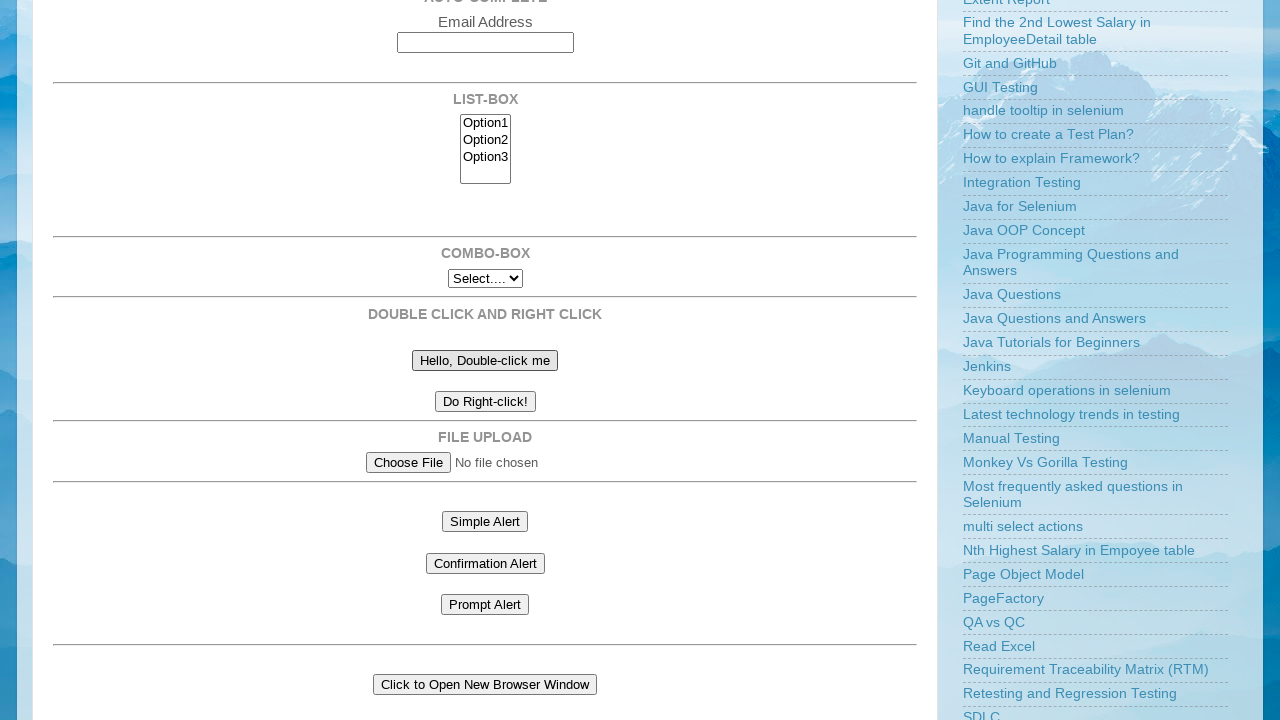

Waited 500ms for alert to be processed
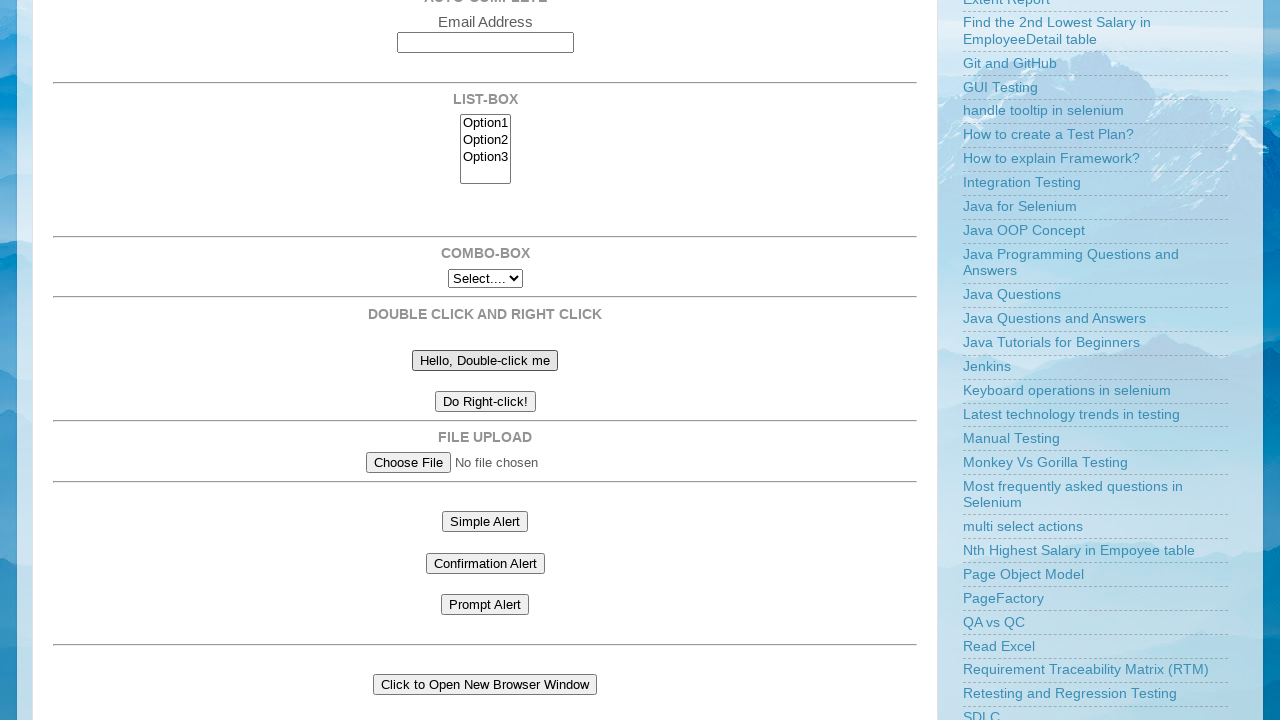

Performed right-click (context click) on the button at (485, 360) on #doubleClickBtn
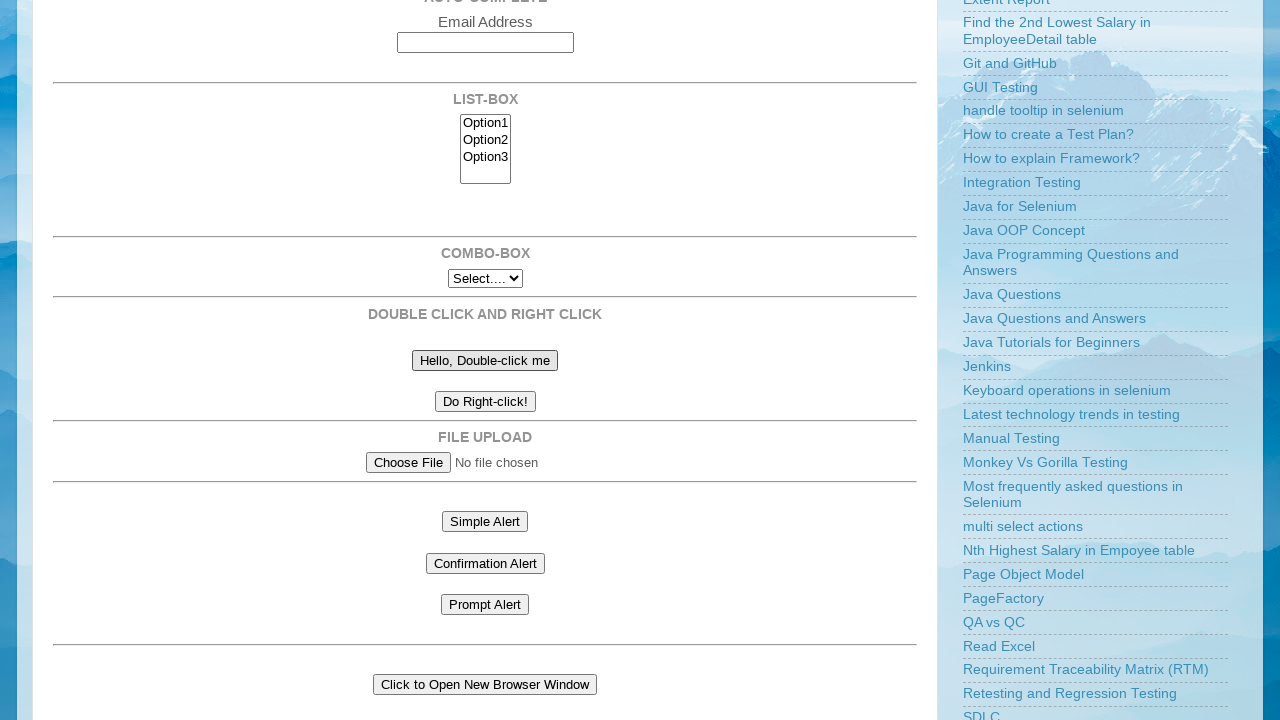

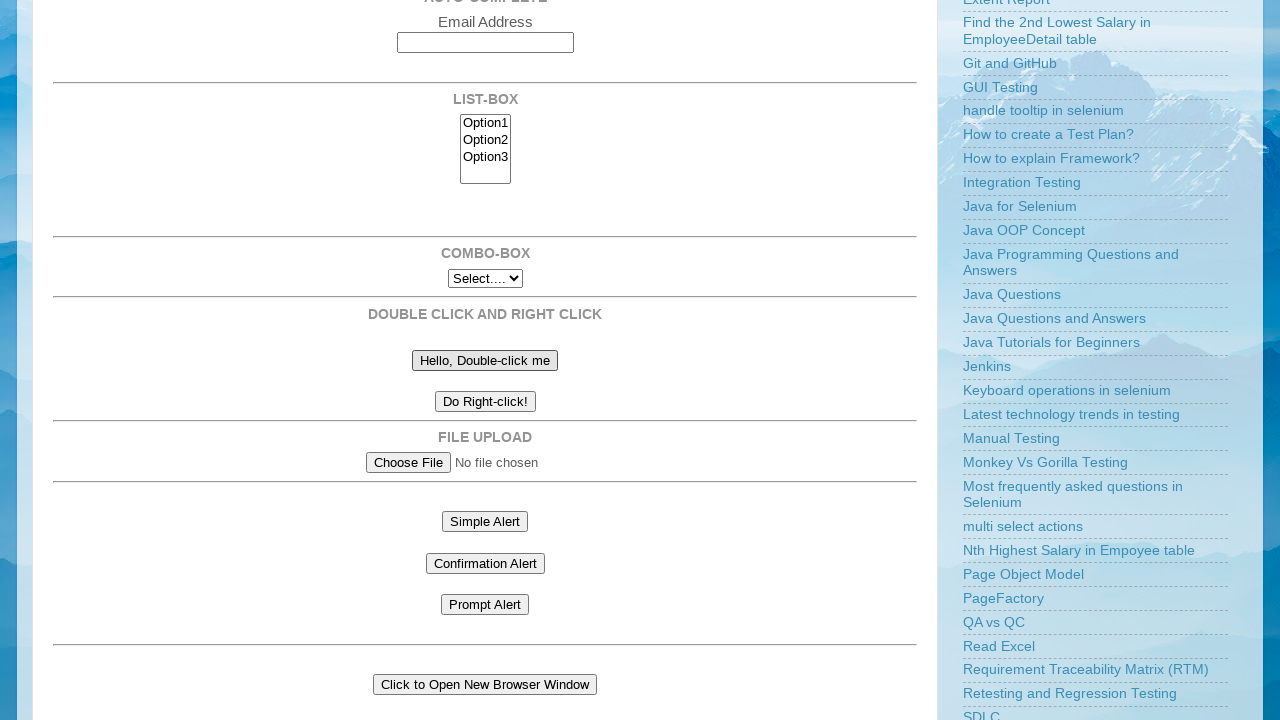